Tests alert handling by clicking on textbox tab, triggering an alert, and entering text into it

Starting URL: https://demo.automationtesting.in/Alerts.html

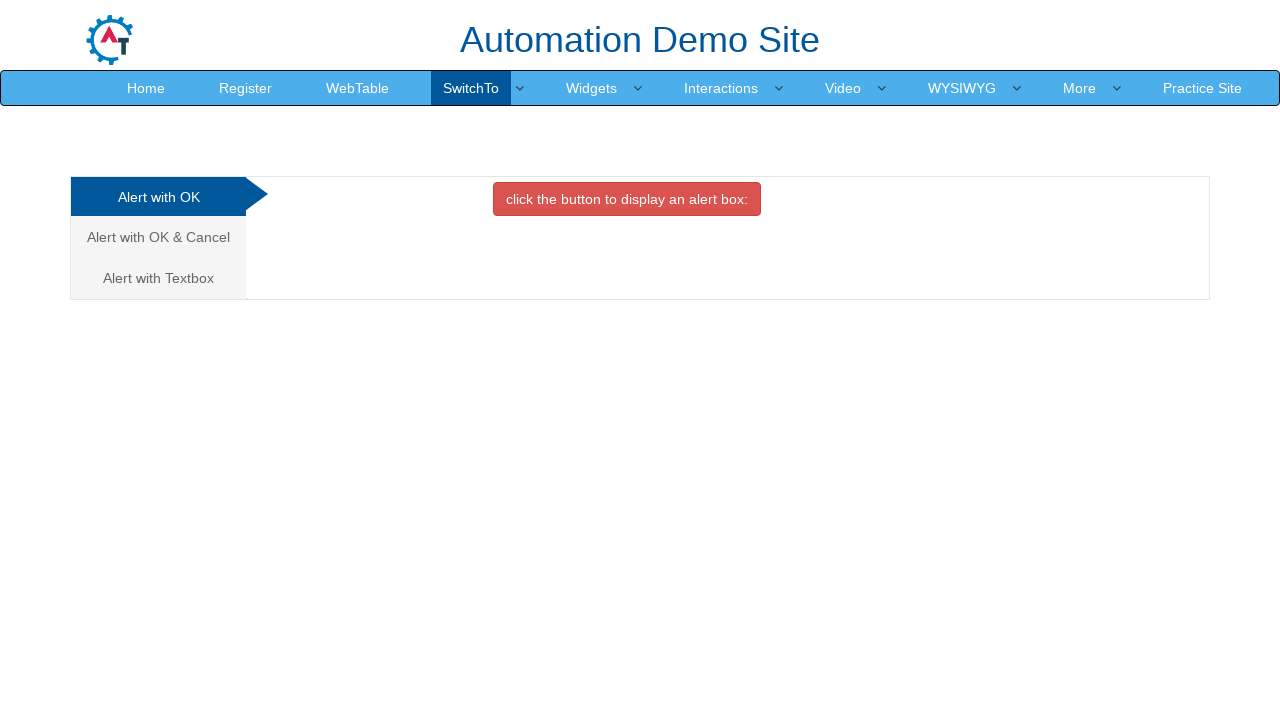

Clicked on Textbox tab at (158, 278) on a[href='#Textbox']
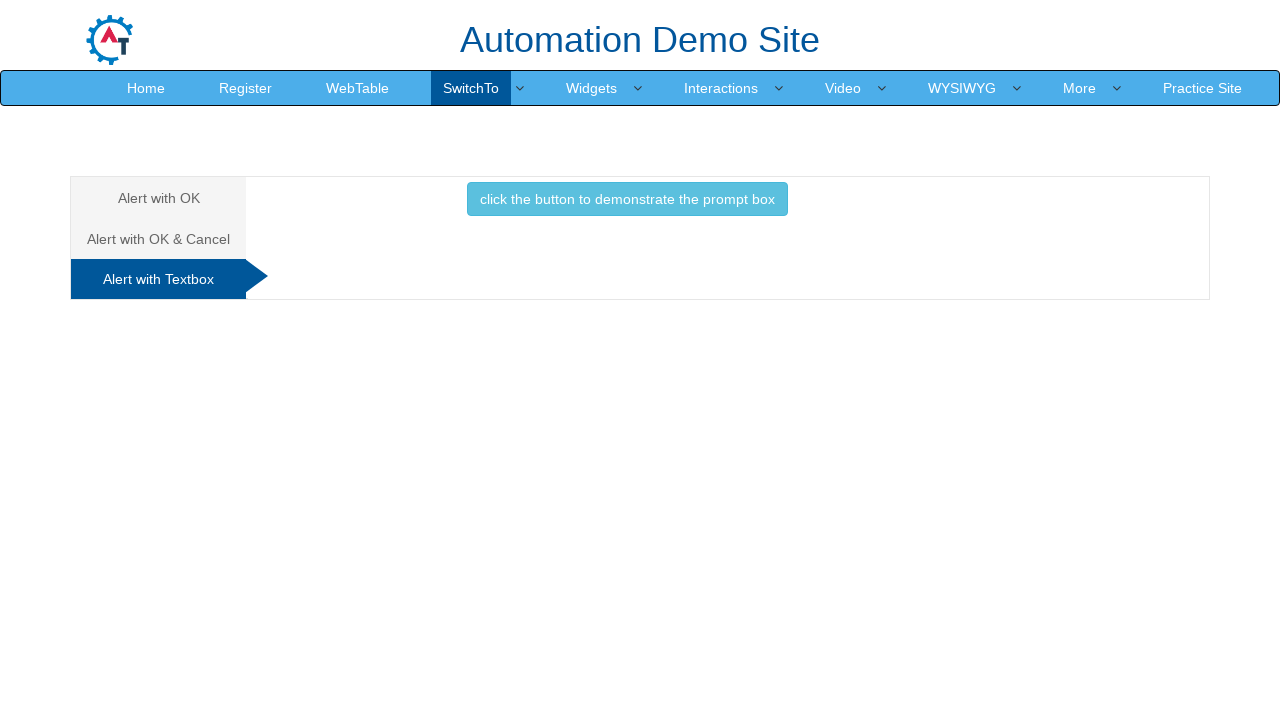

Clicked button to trigger alert at (627, 199) on .btn-info
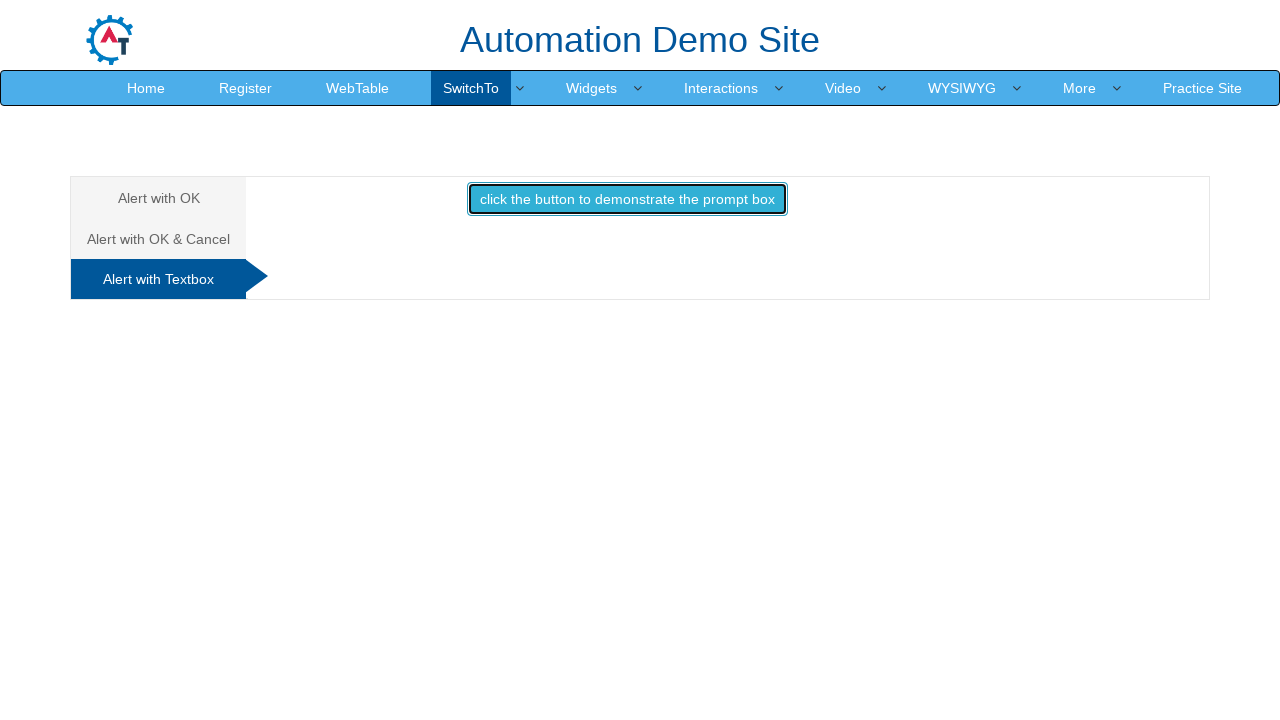

Alert dialog handled and text 'Trayana' entered
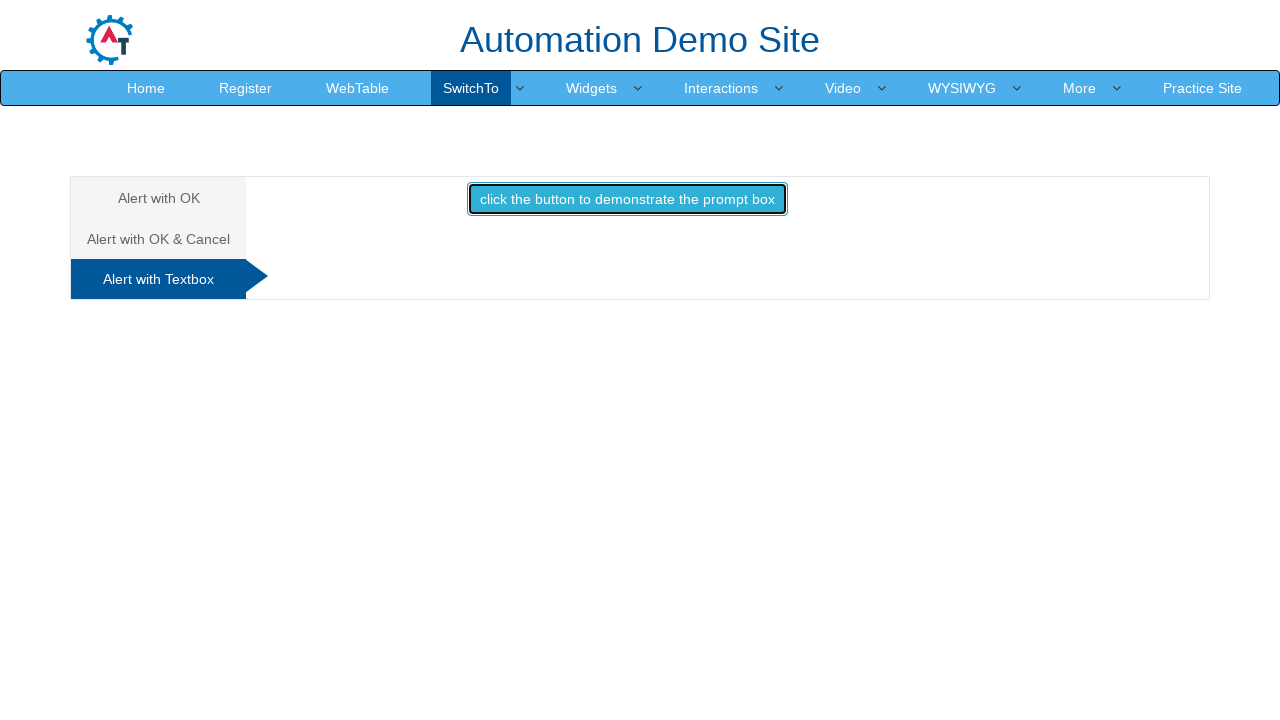

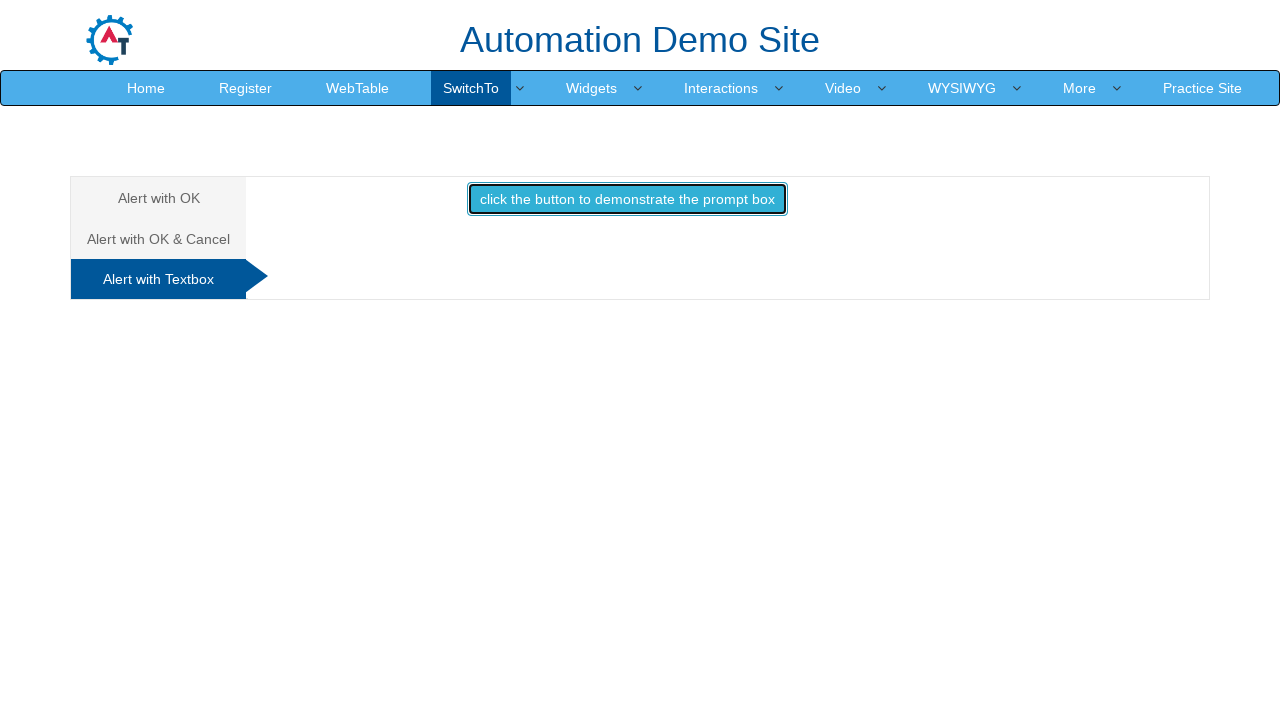